Tests alert handling by clicking an alert button and accepting the JavaScript alert dialog

Starting URL: https://formy-project.herokuapp.com/switch-window

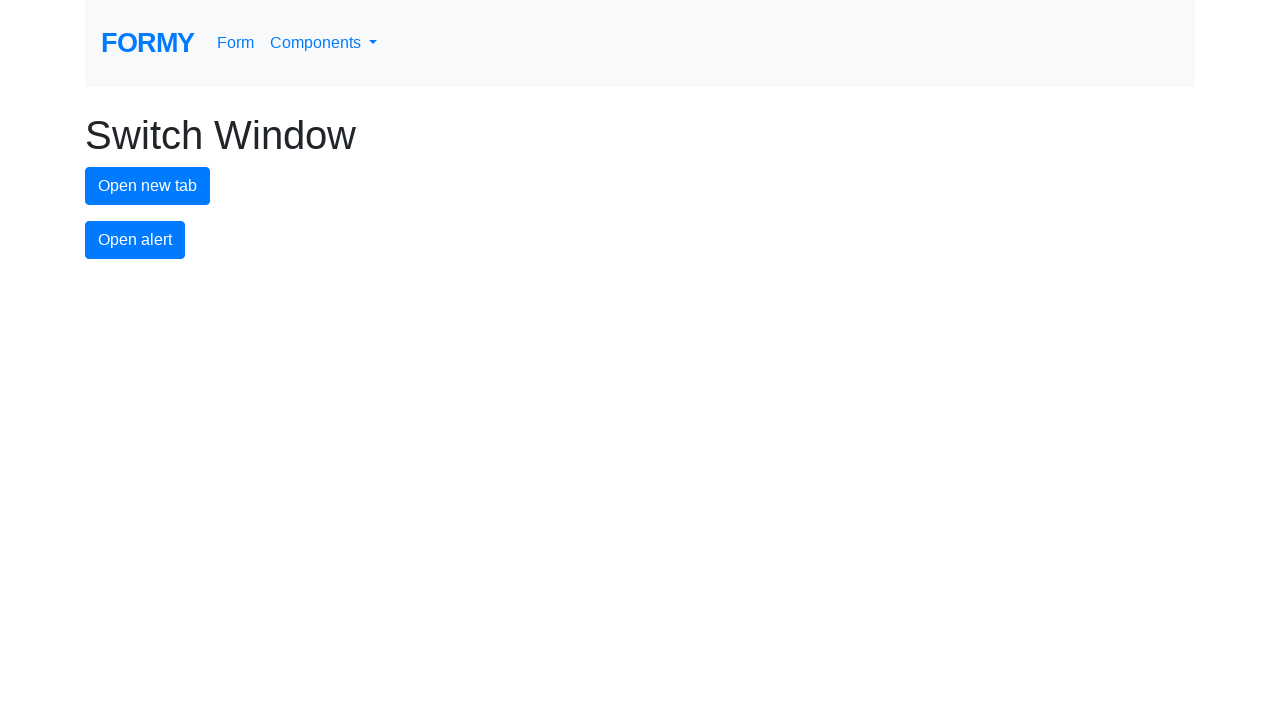

Set up dialog handler to accept alerts
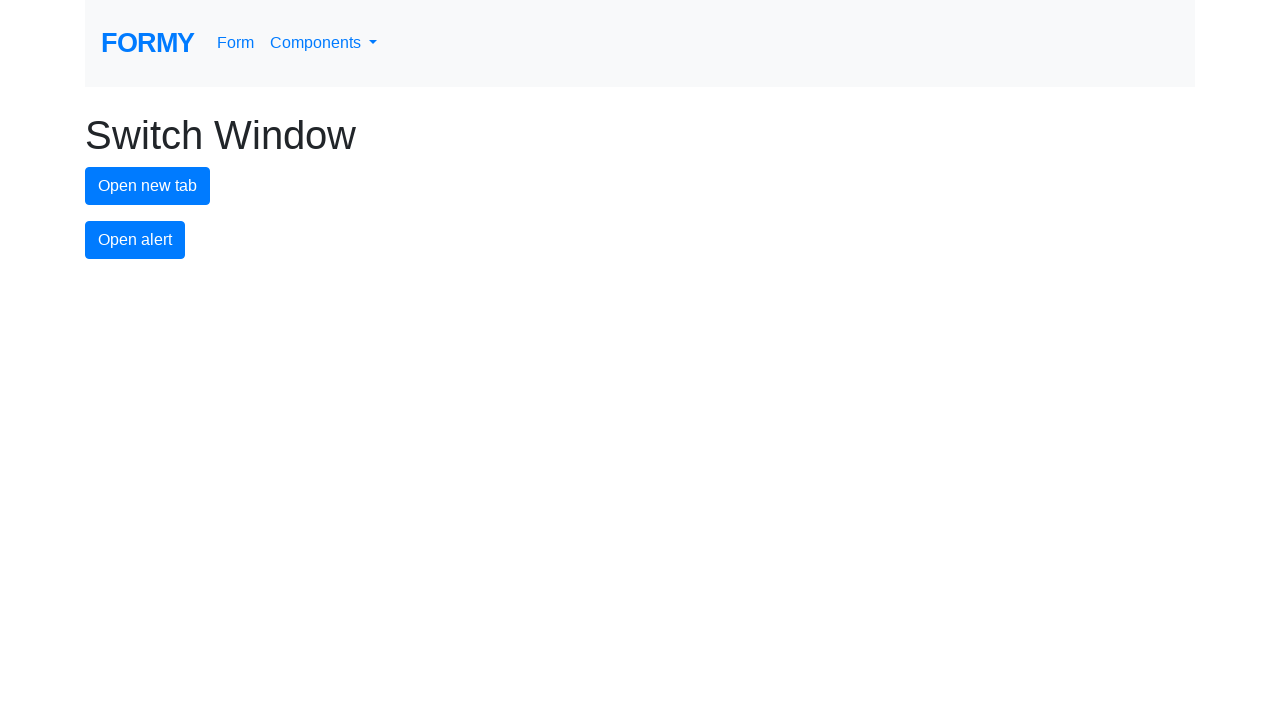

Clicked alert button to trigger JavaScript alert at (135, 240) on #alert-button
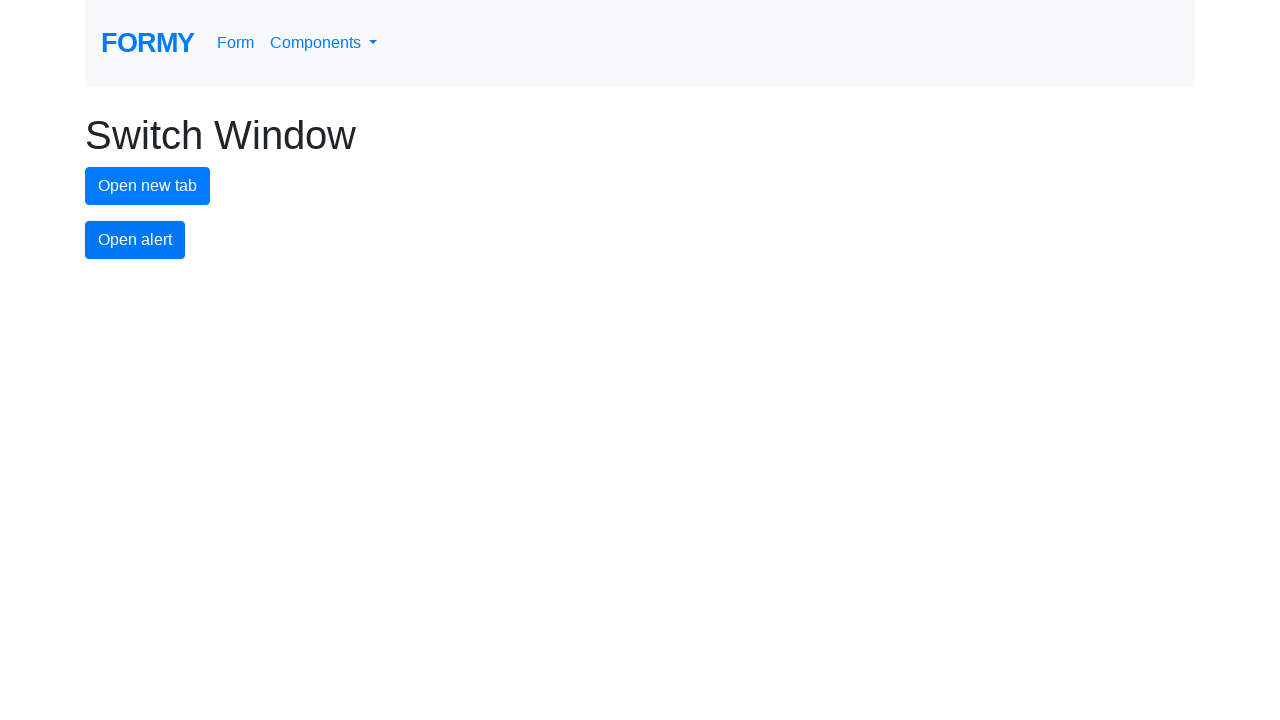

Waited for alert dialog to be handled
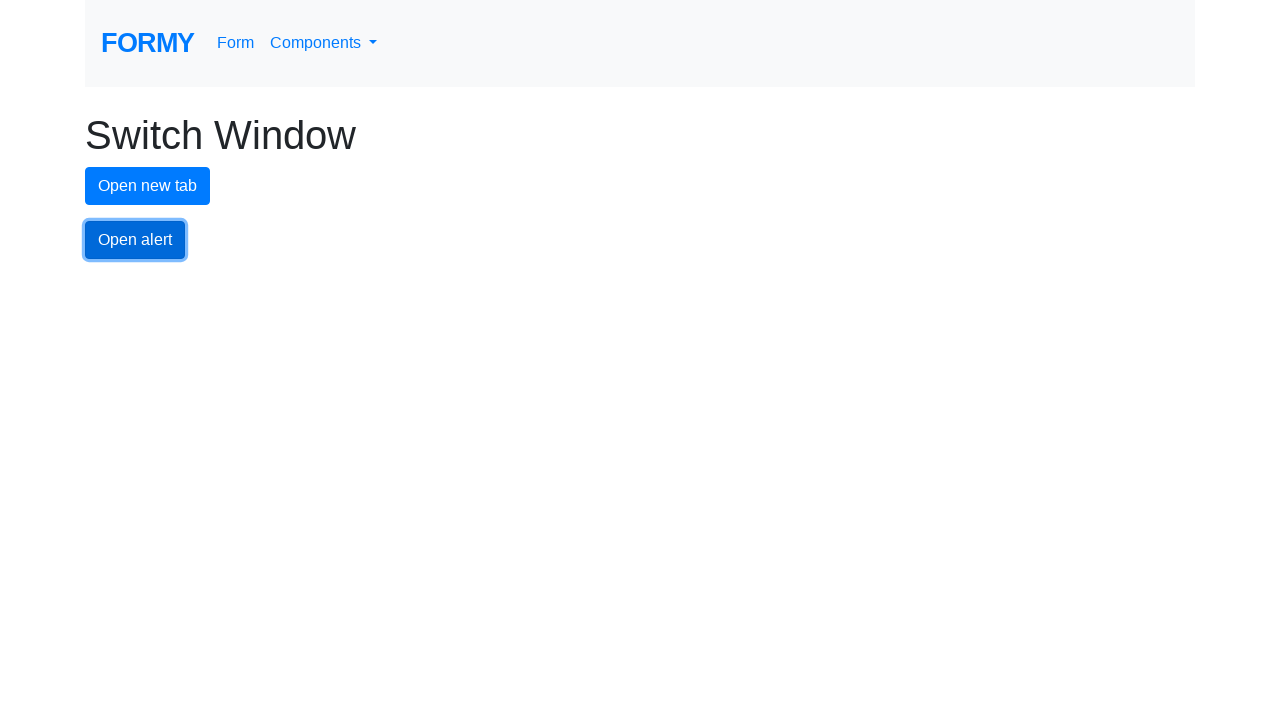

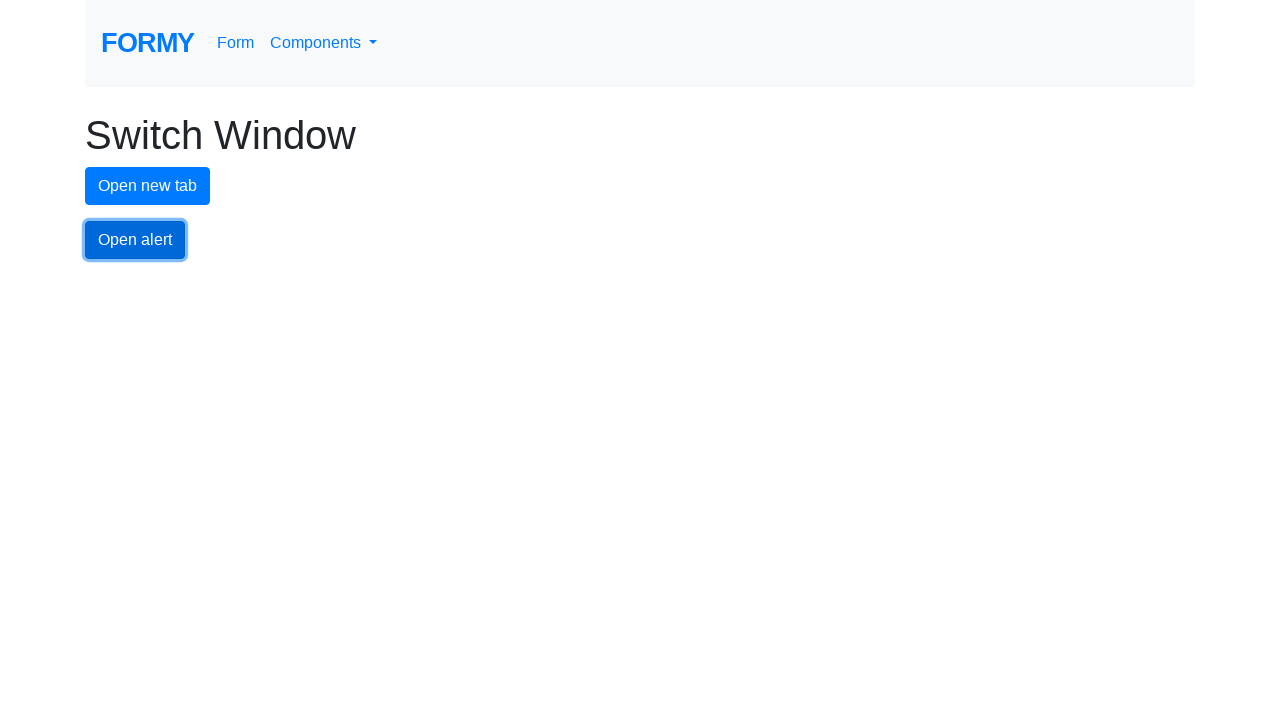